Tests adding three todo items and verifying they appear in order with correct count displayed

Starting URL: https://demo.playwright.dev/todomvc

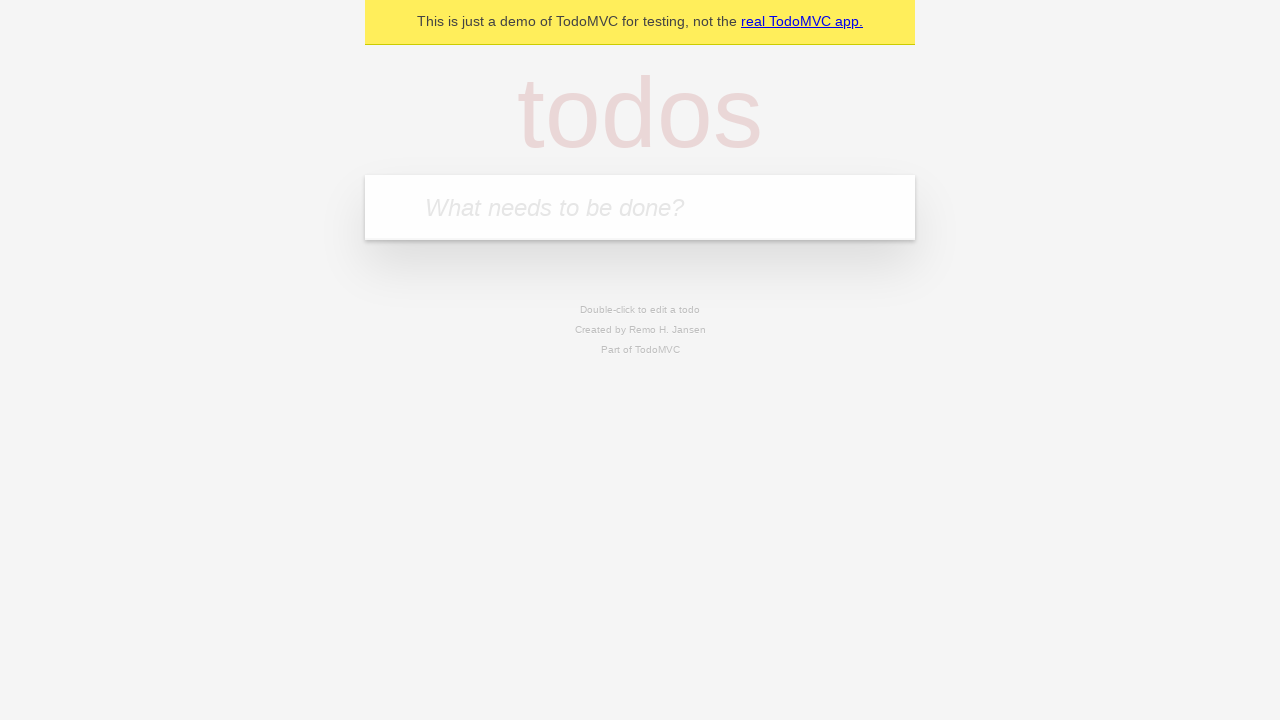

Filled todo input with 'buy some cheese' on internal:attr=[placeholder="What needs to be done?"i]
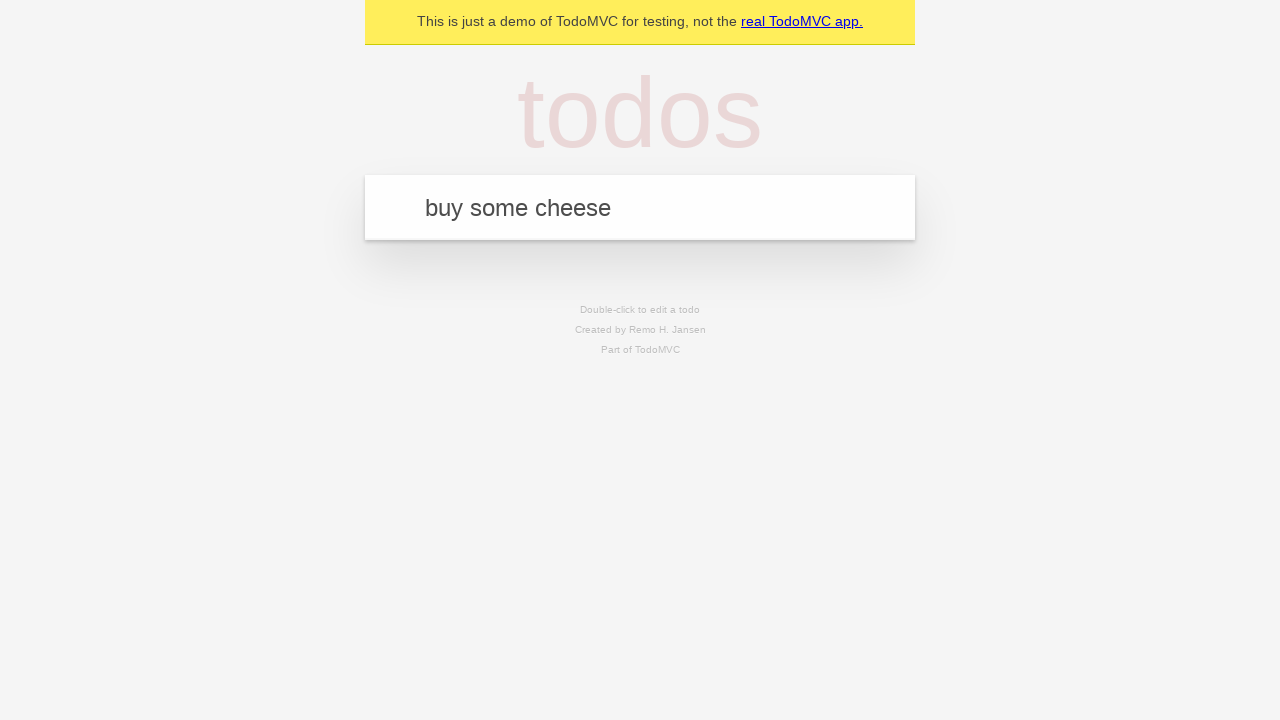

Pressed Enter to add first todo item on internal:attr=[placeholder="What needs to be done?"i]
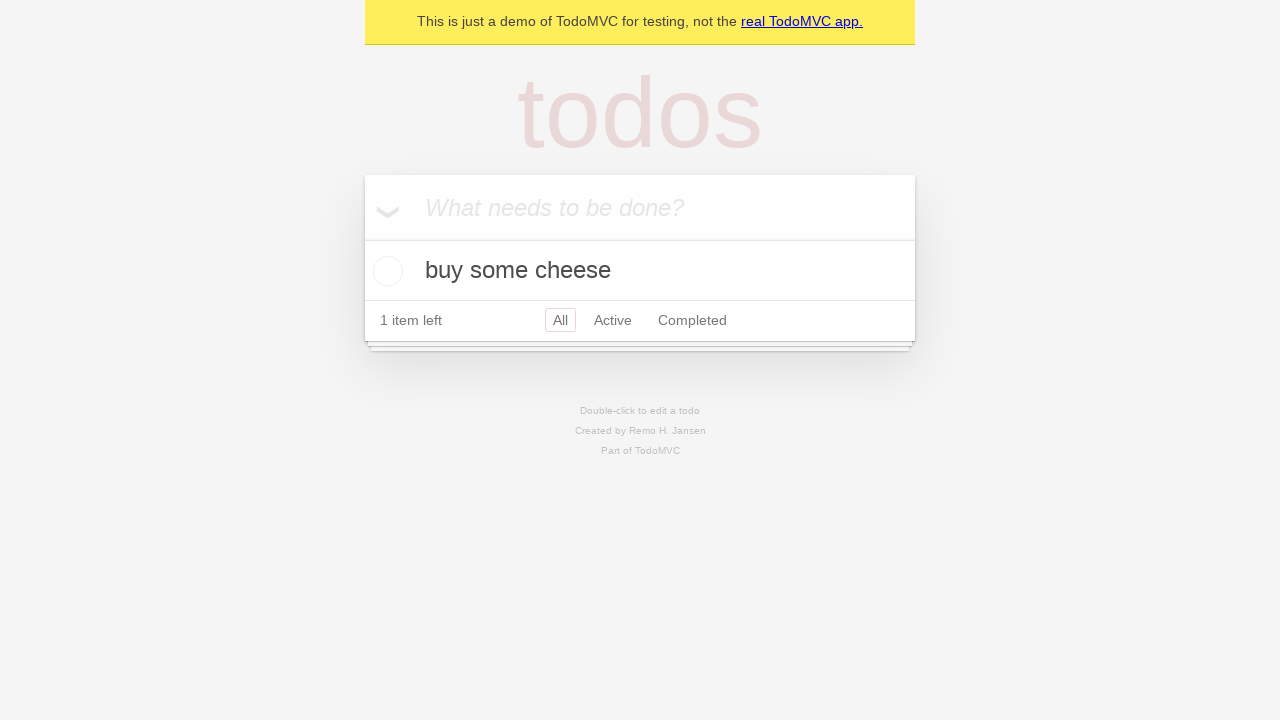

Filled todo input with 'feed the cat' on internal:attr=[placeholder="What needs to be done?"i]
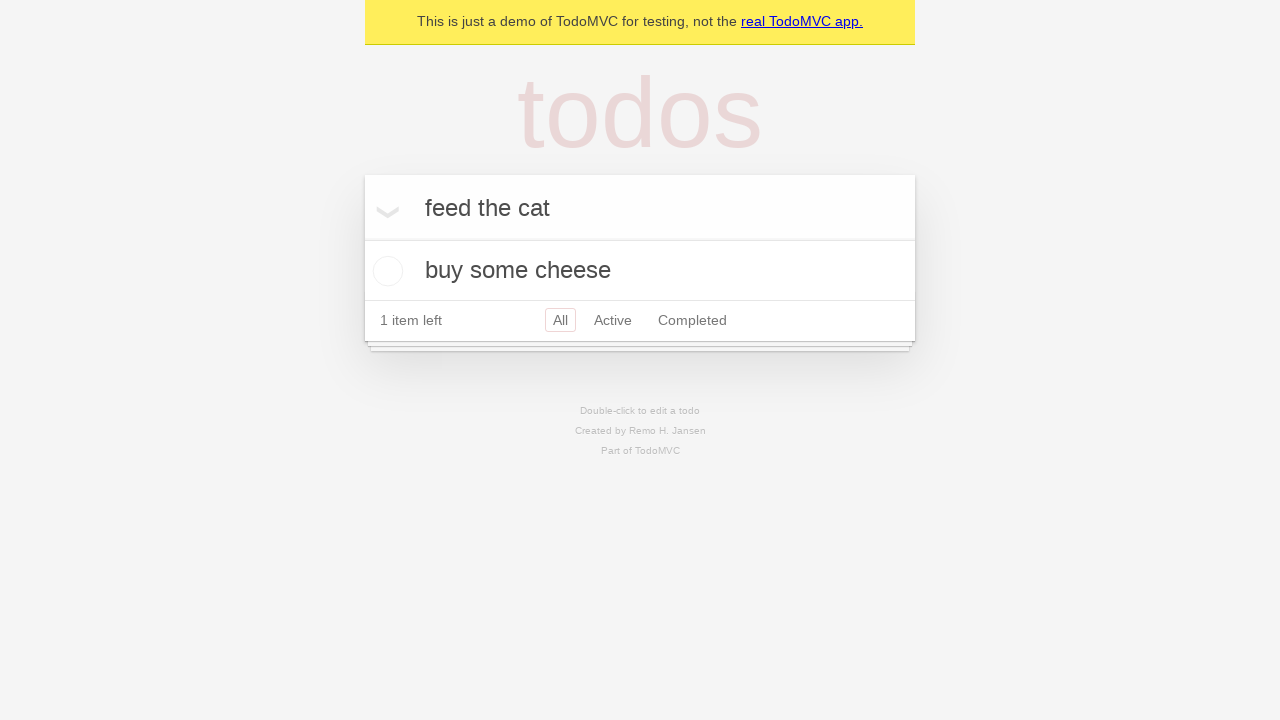

Pressed Enter to add second todo item on internal:attr=[placeholder="What needs to be done?"i]
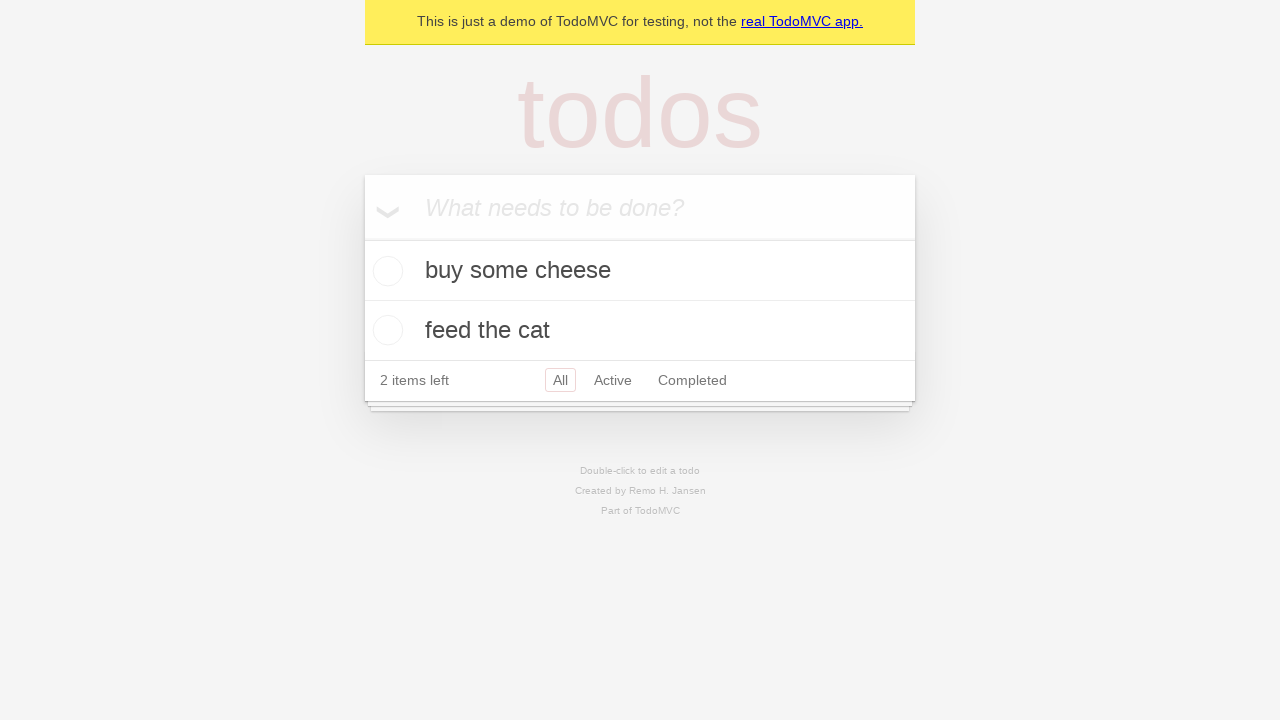

Filled todo input with 'book a doctors appointment' on internal:attr=[placeholder="What needs to be done?"i]
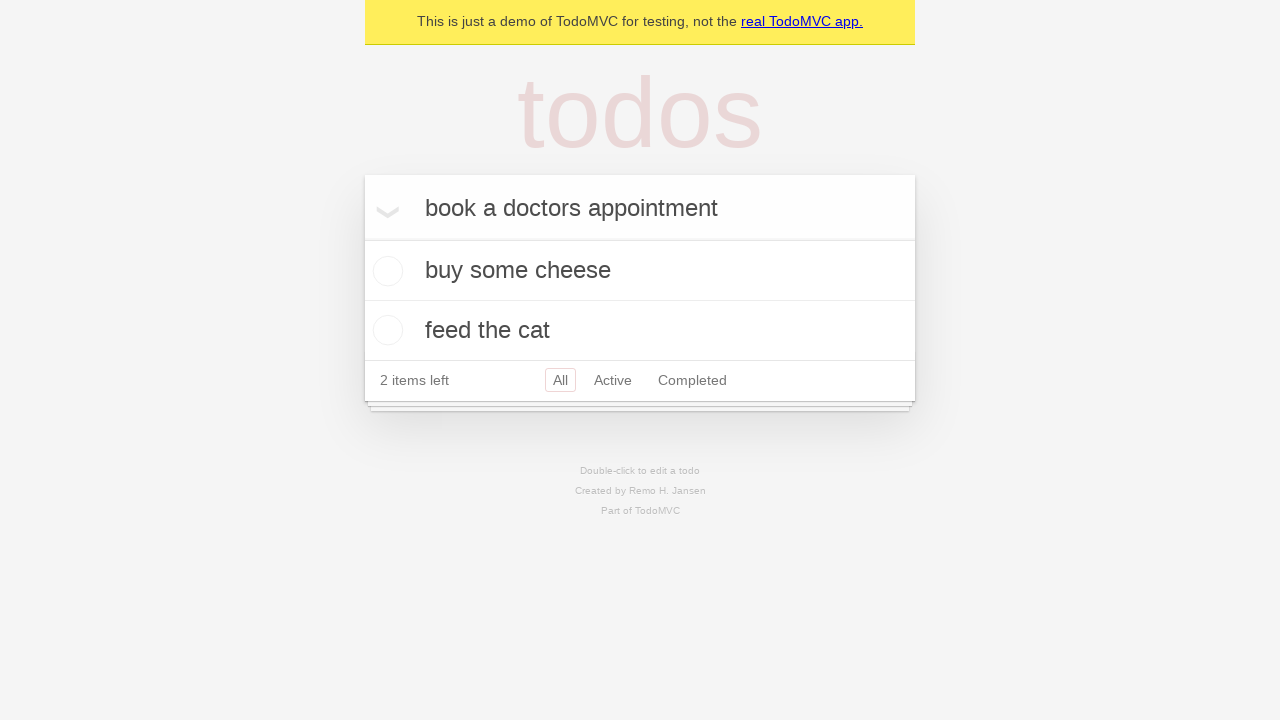

Pressed Enter to add third todo item on internal:attr=[placeholder="What needs to be done?"i]
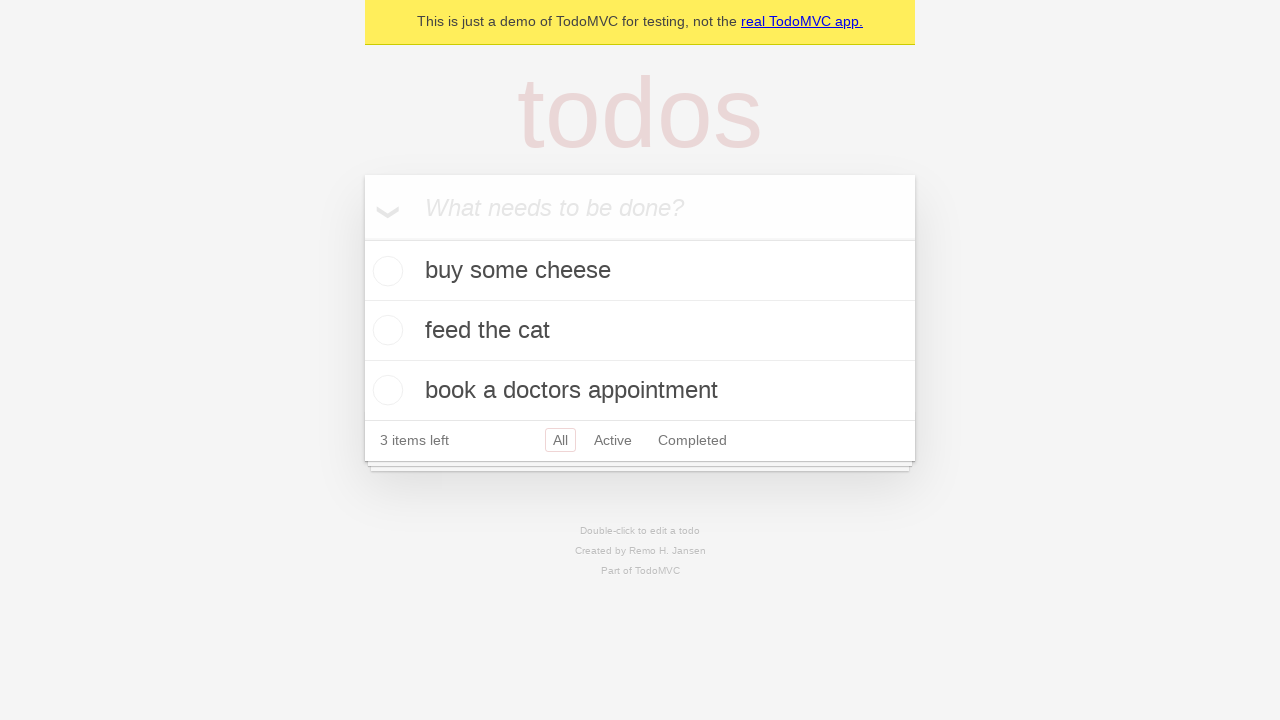

Verified all three todo items were added and item count displays '3 items left'
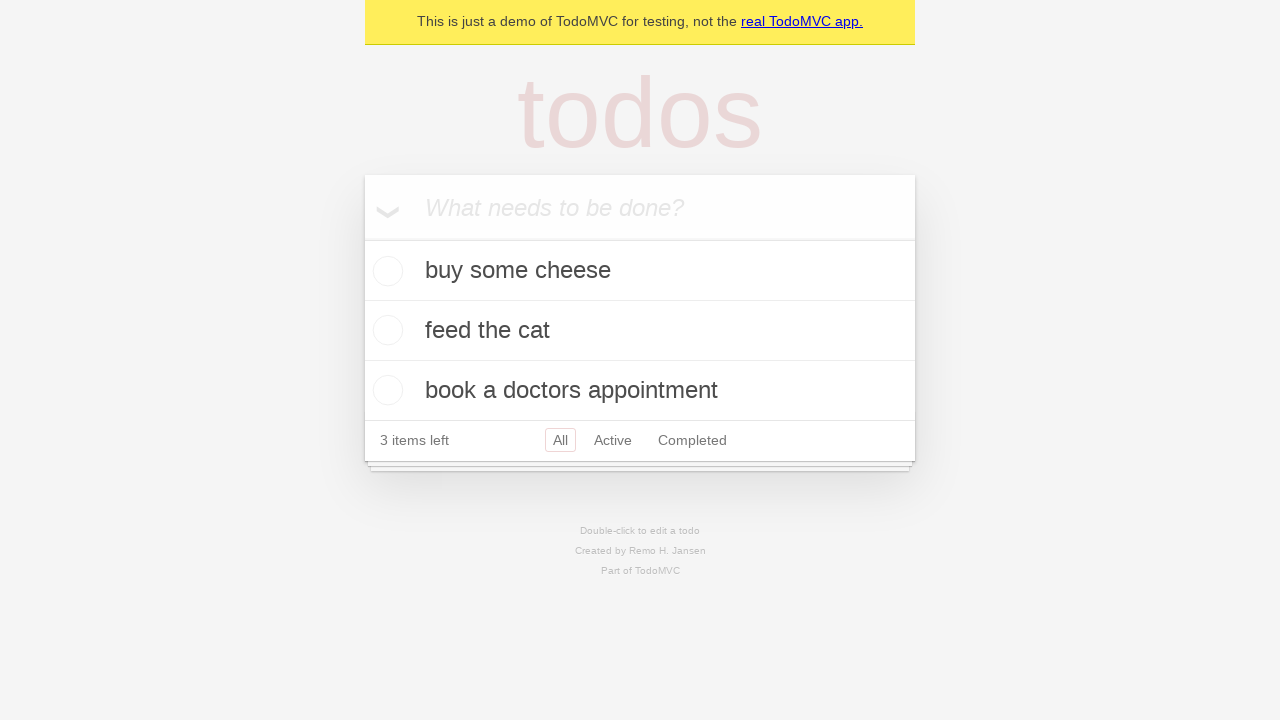

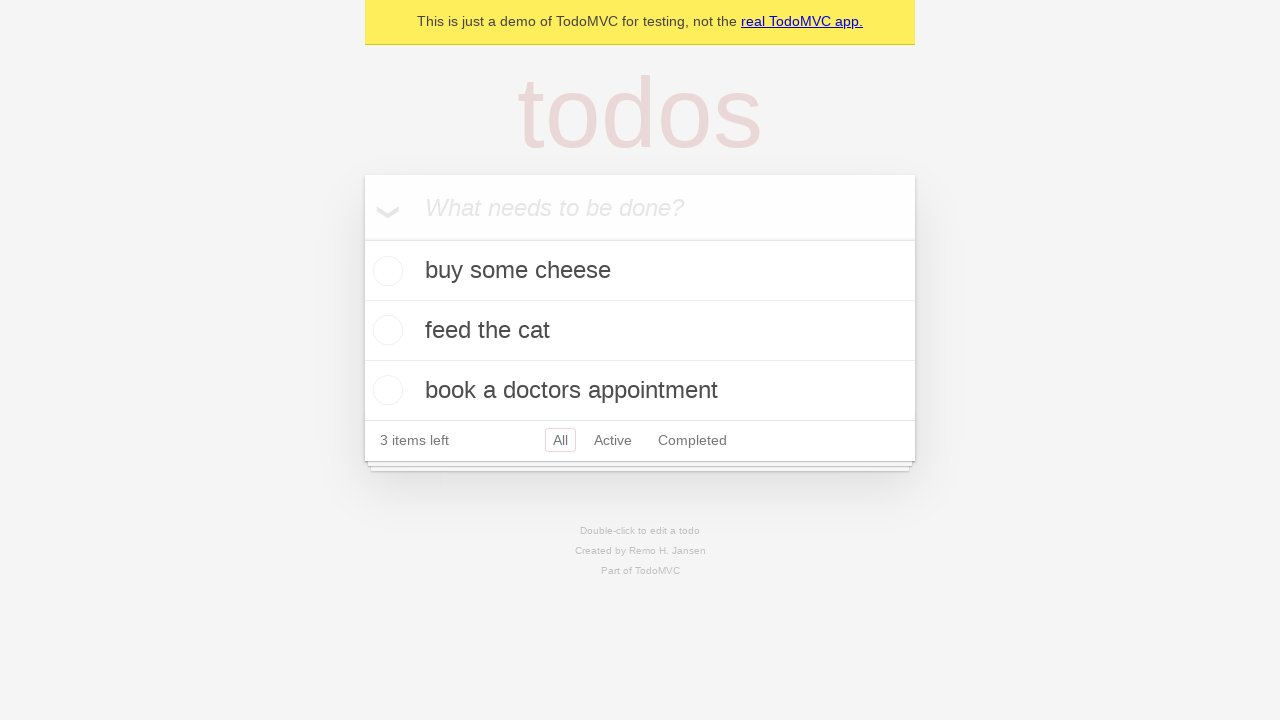